Tests iframe handling by navigating to the Frames section and switching between parent page and iframe content.

Starting URL: https://demoqa.com

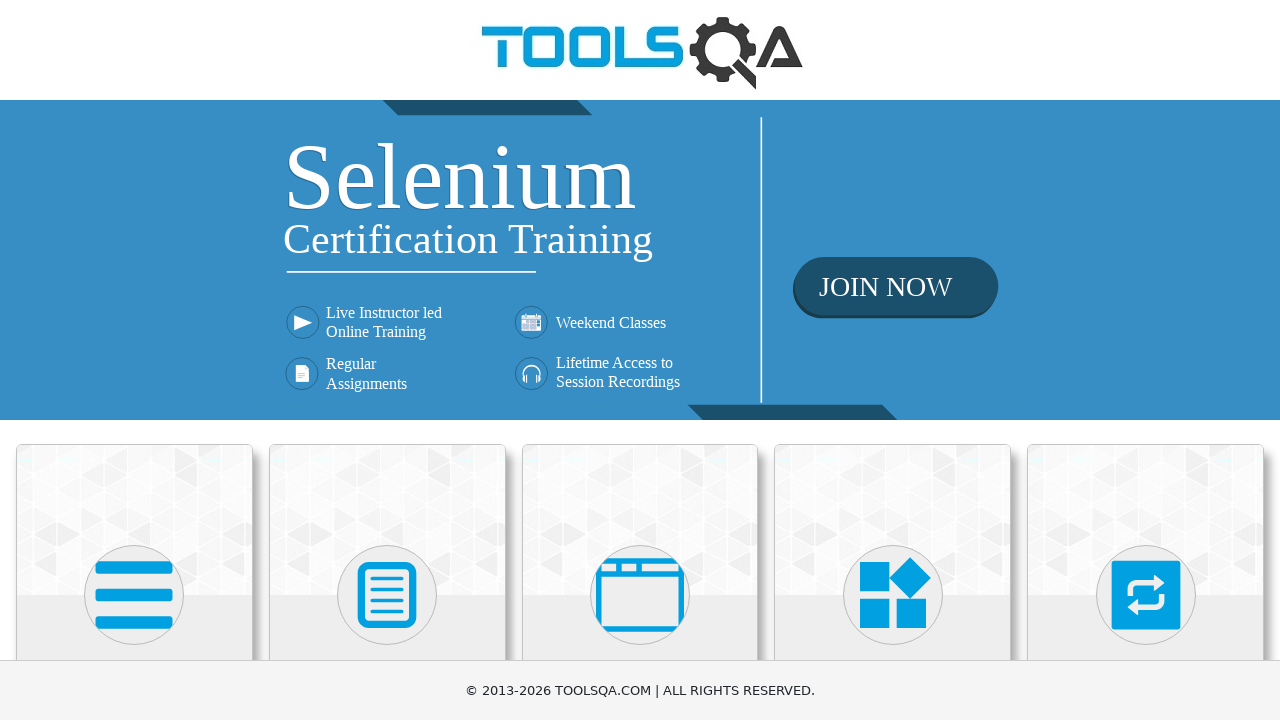

Clicked on 'Alerts, Frame & Windows' category at (640, 360) on xpath=//*[@class='category-cards']//following::div[@class='card-body']//h5[conta
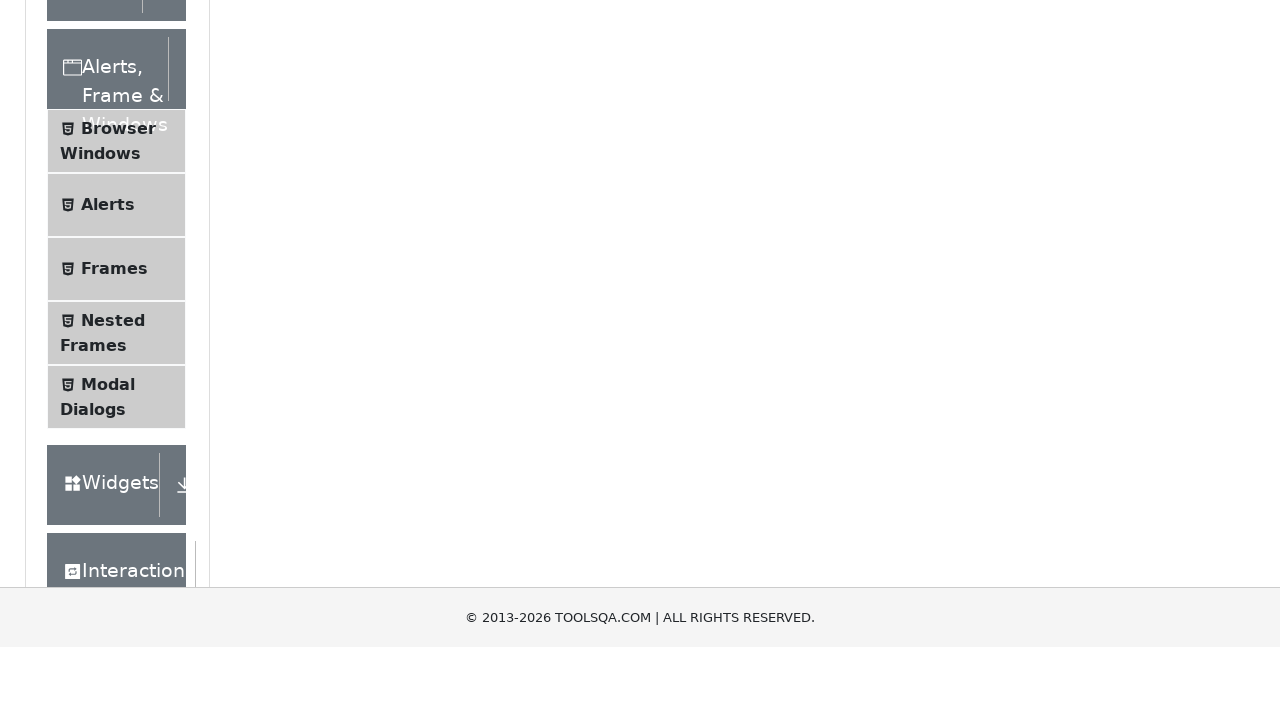

Clicked on 'Frames' menu item at (114, 565) on xpath=//*[@class='accordion']//div[@class='element-group']//following::span[@cla
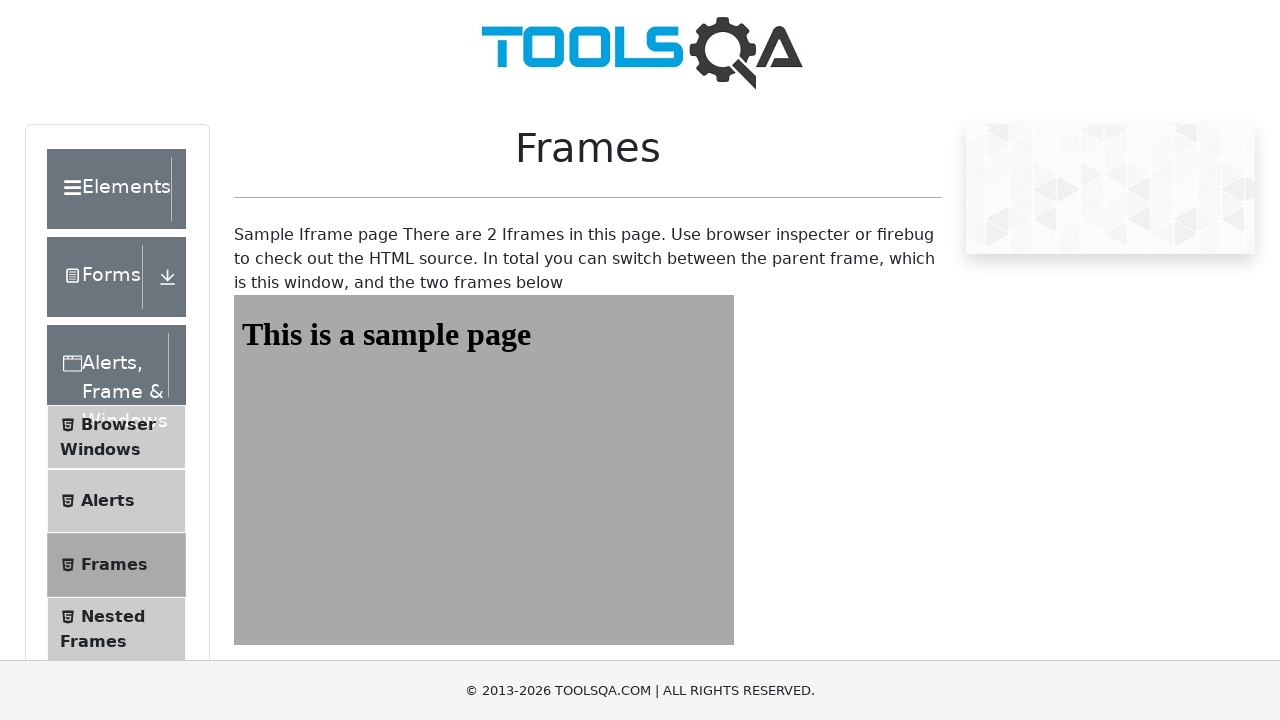

Frames wrapper loaded
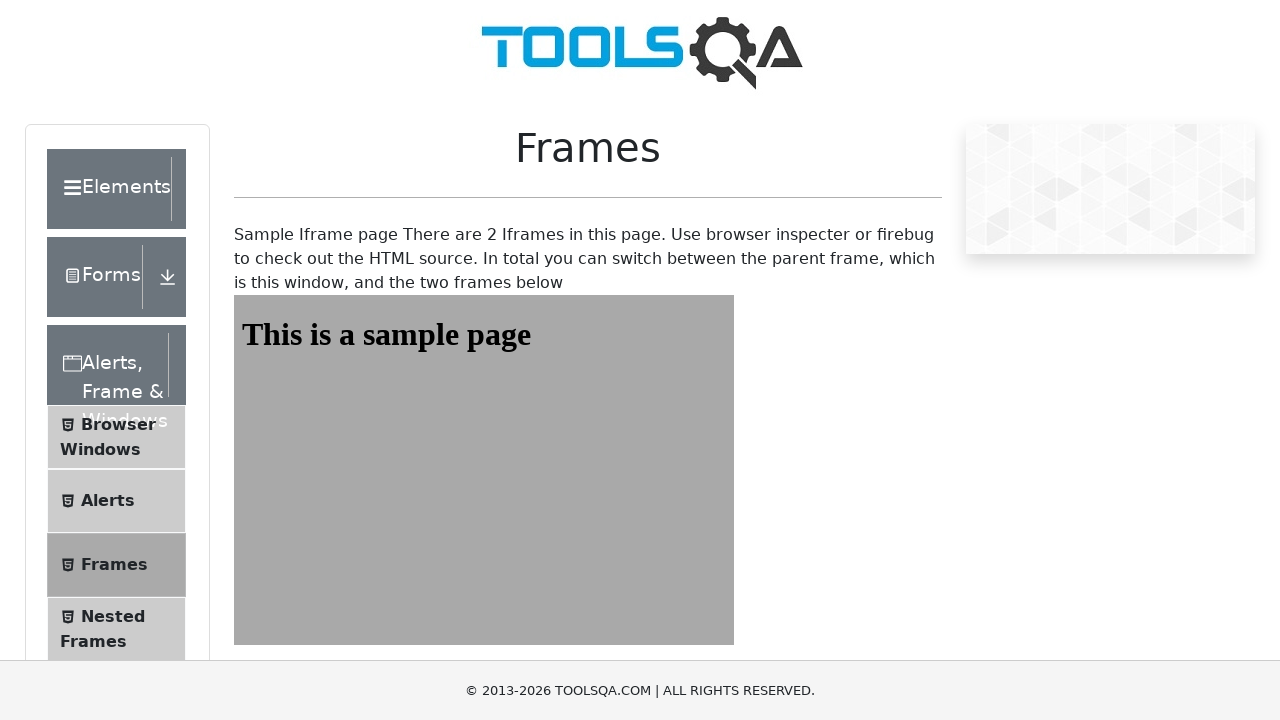

Located frame1
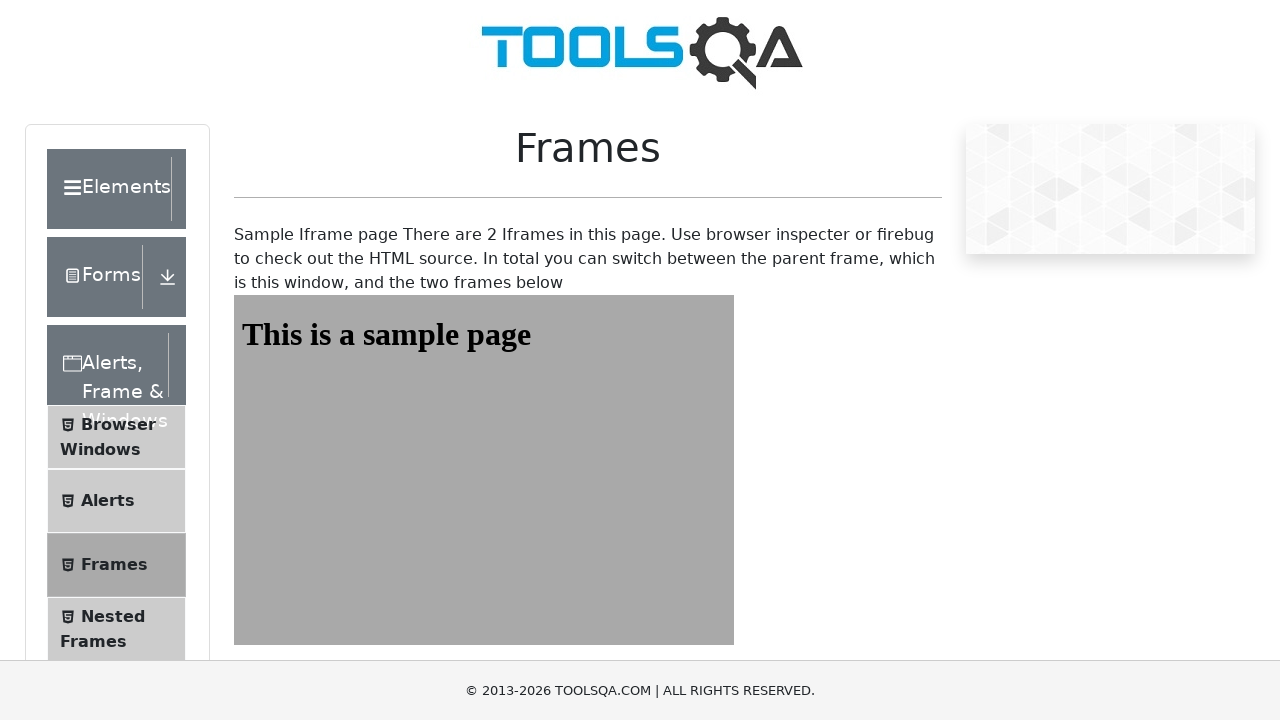

Retrieved heading text from frame1
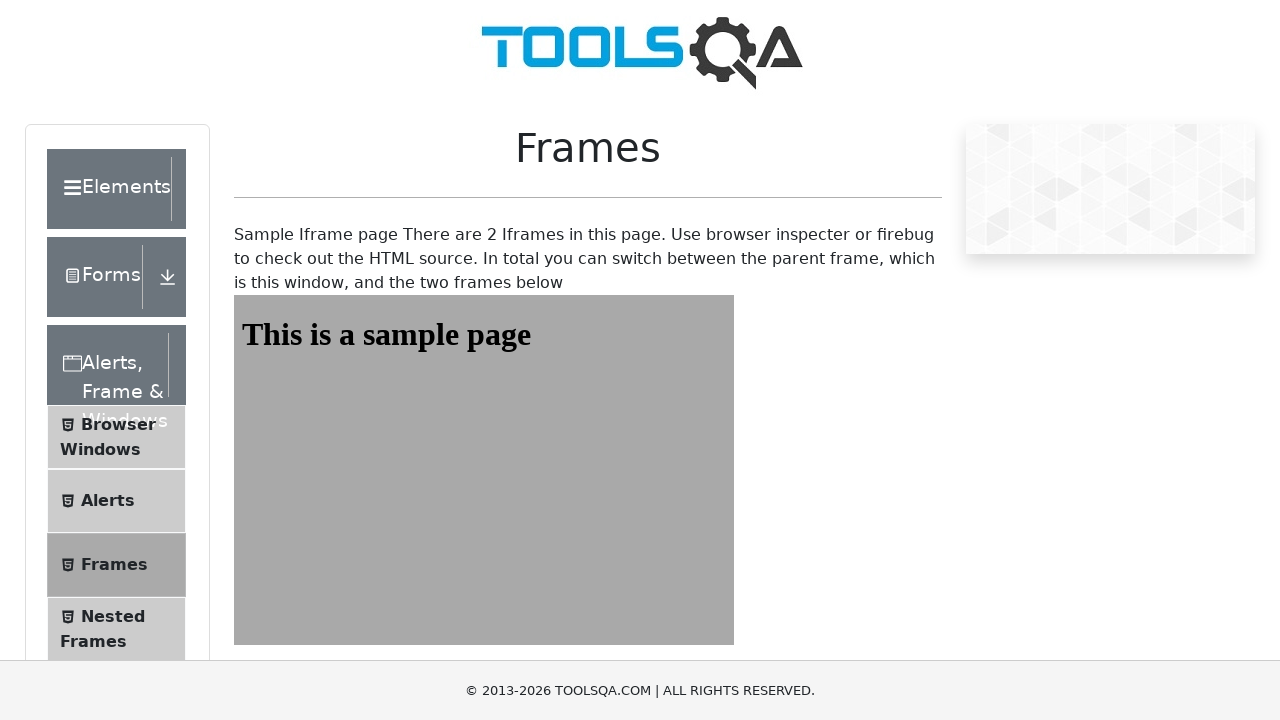

Located frame2
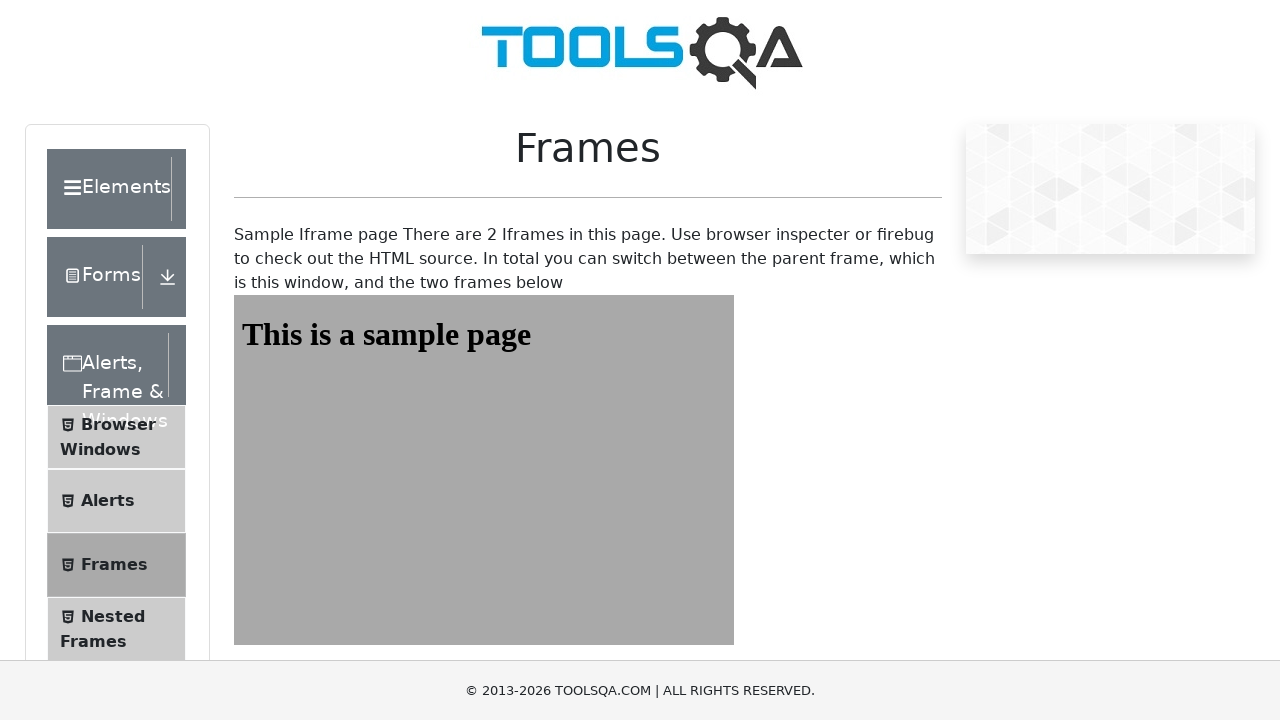

Heading element in frame2 is ready
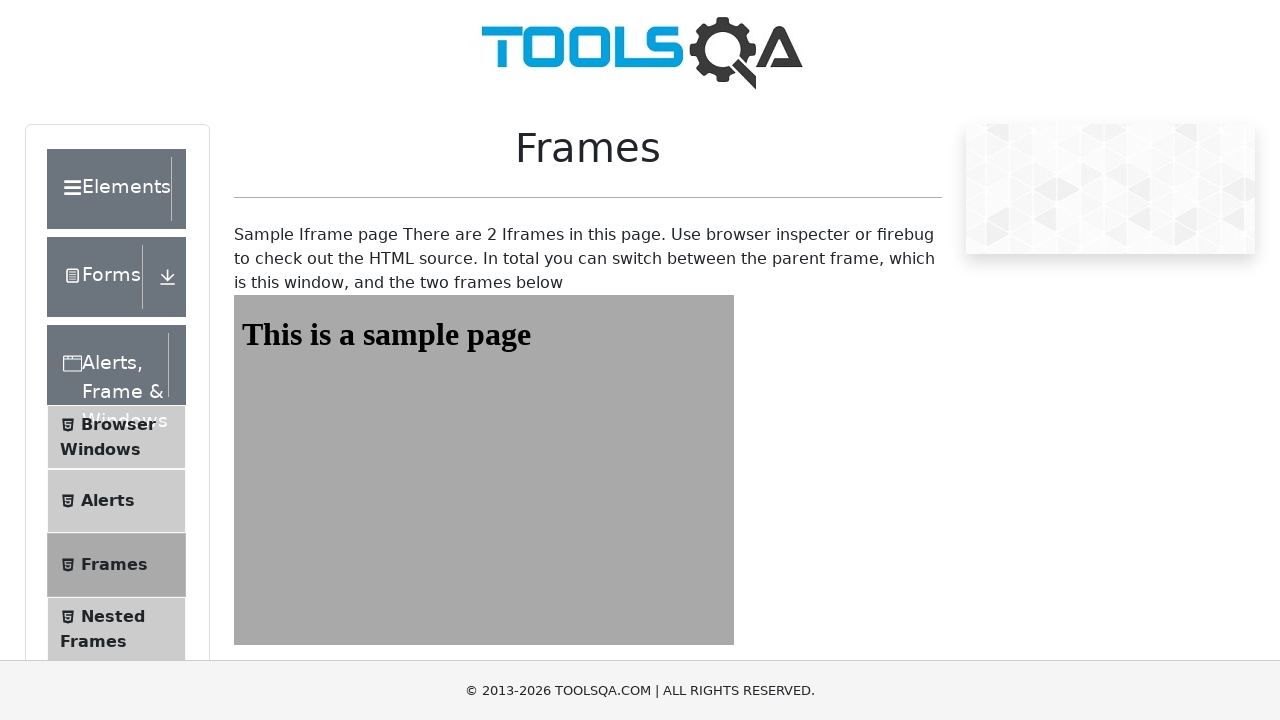

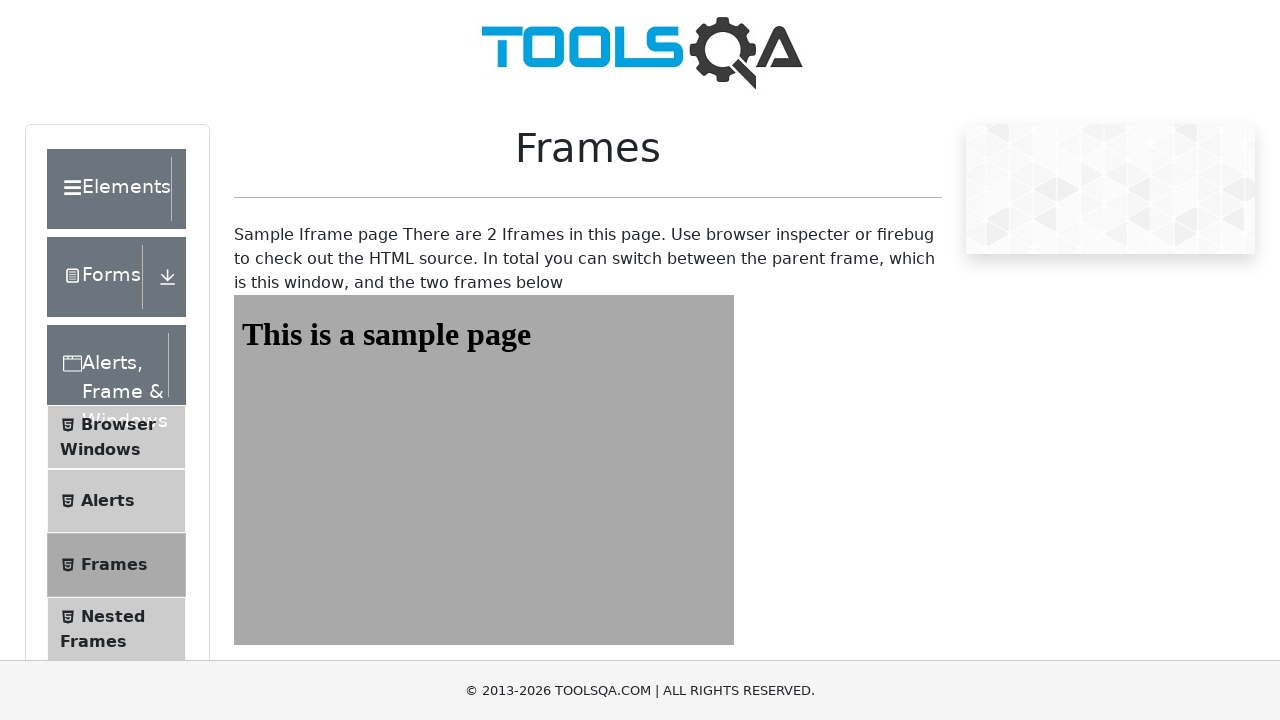